Tests that a todo item is removed when edited to an empty string.

Starting URL: https://demo.playwright.dev/todomvc

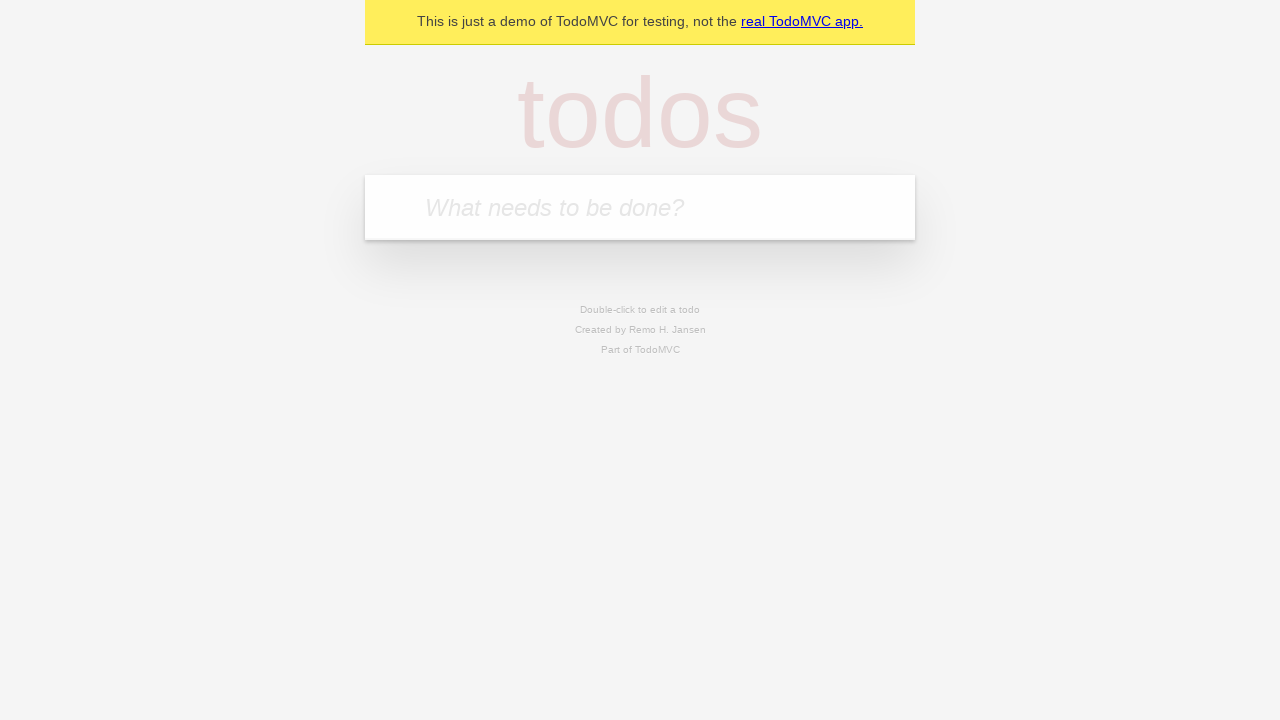

Filled todo input with 'buy some cheese' on internal:attr=[placeholder="What needs to be done?"i]
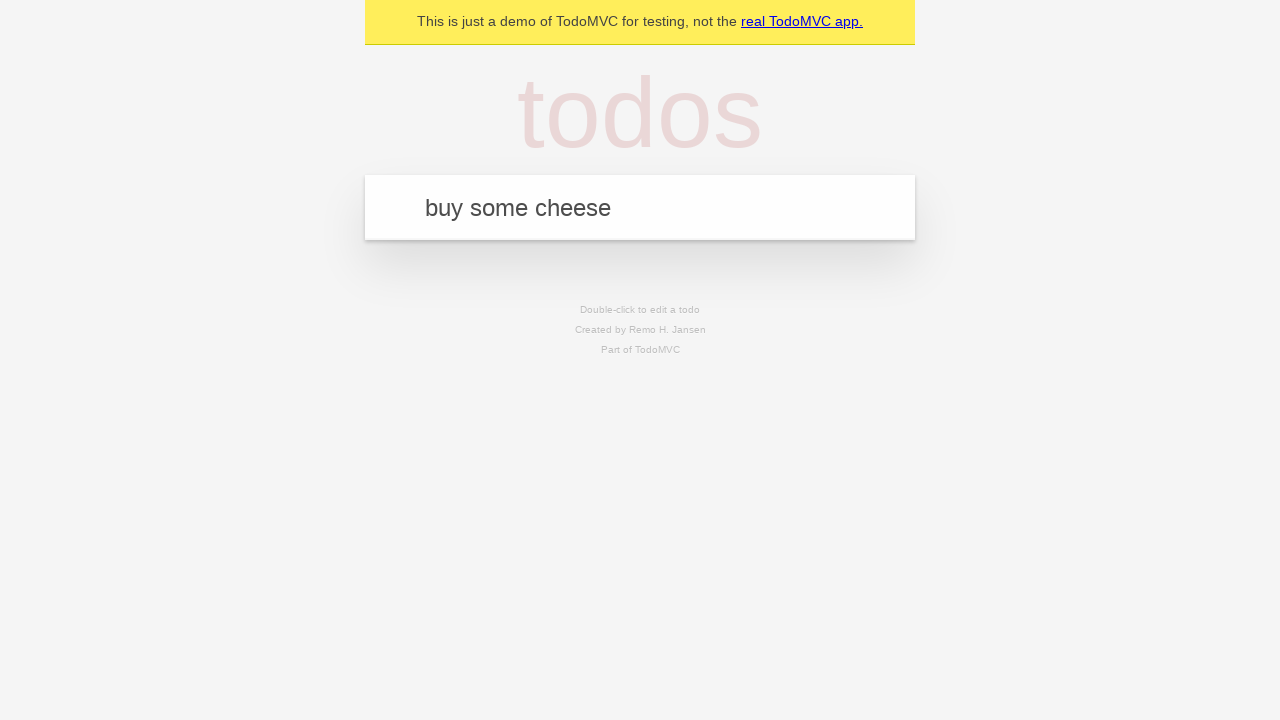

Pressed Enter to add first todo item on internal:attr=[placeholder="What needs to be done?"i]
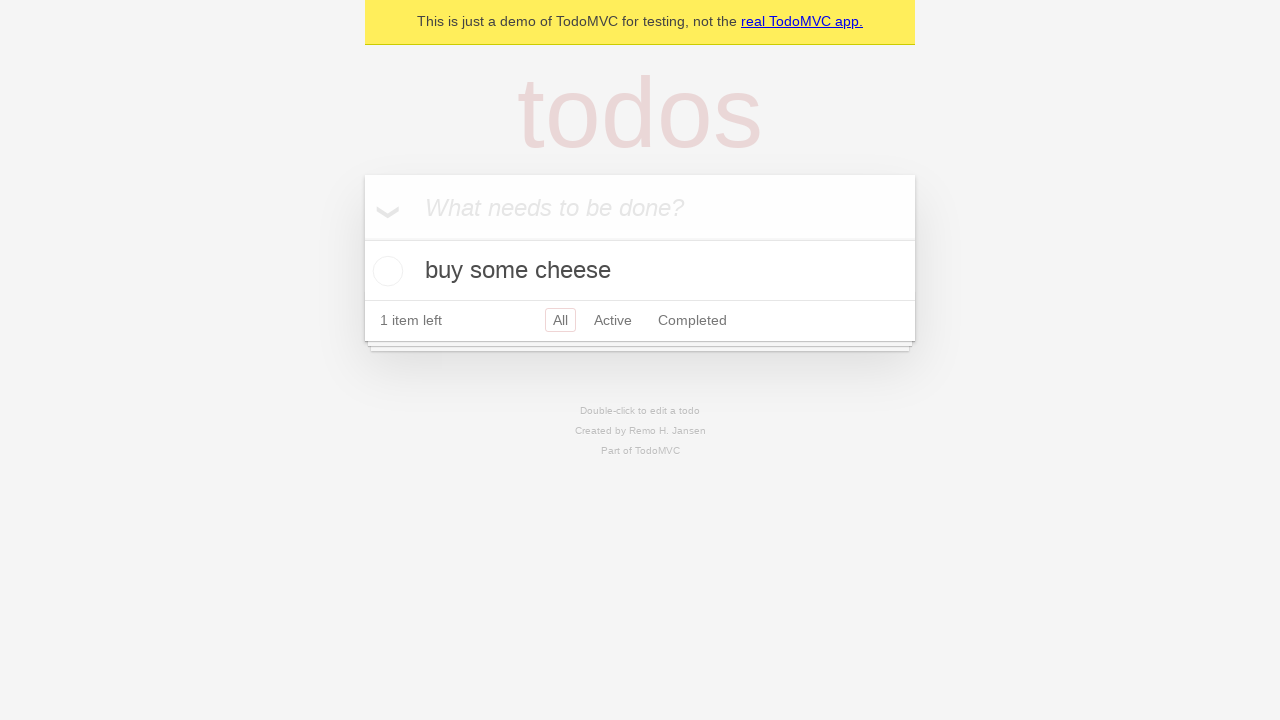

Filled todo input with 'feed the cat' on internal:attr=[placeholder="What needs to be done?"i]
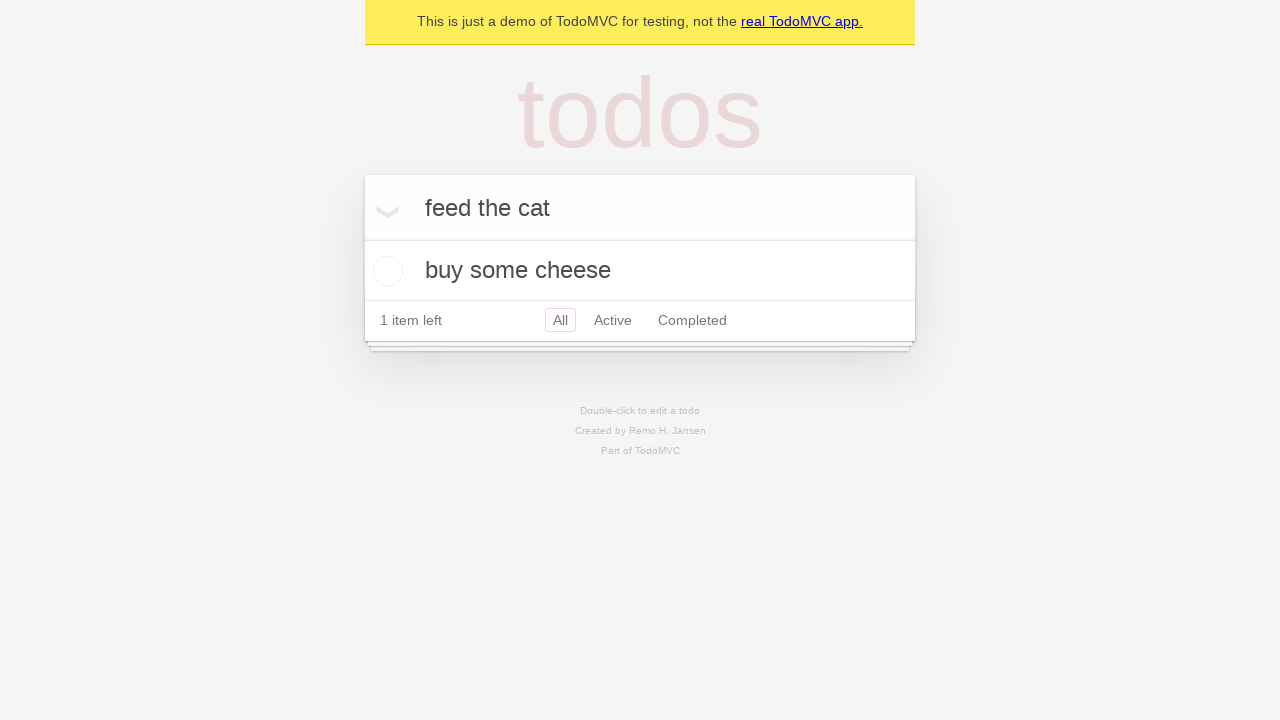

Pressed Enter to add second todo item on internal:attr=[placeholder="What needs to be done?"i]
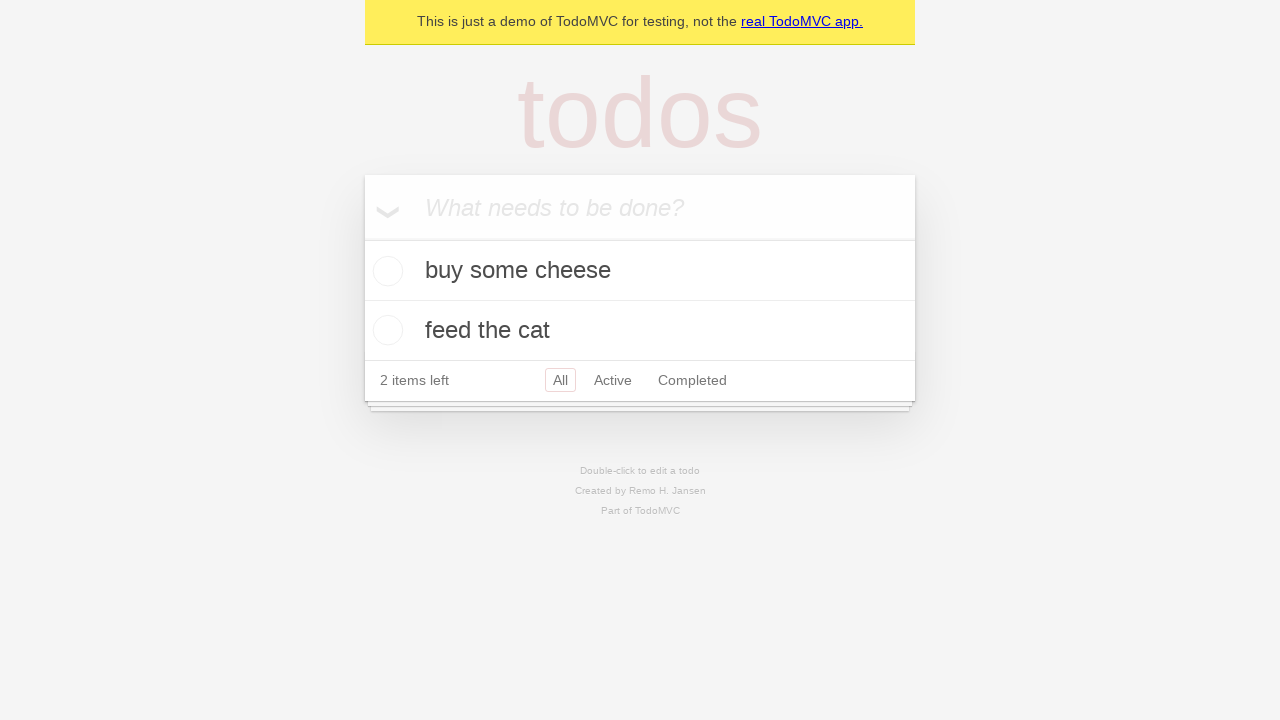

Filled todo input with 'book a doctors appointment' on internal:attr=[placeholder="What needs to be done?"i]
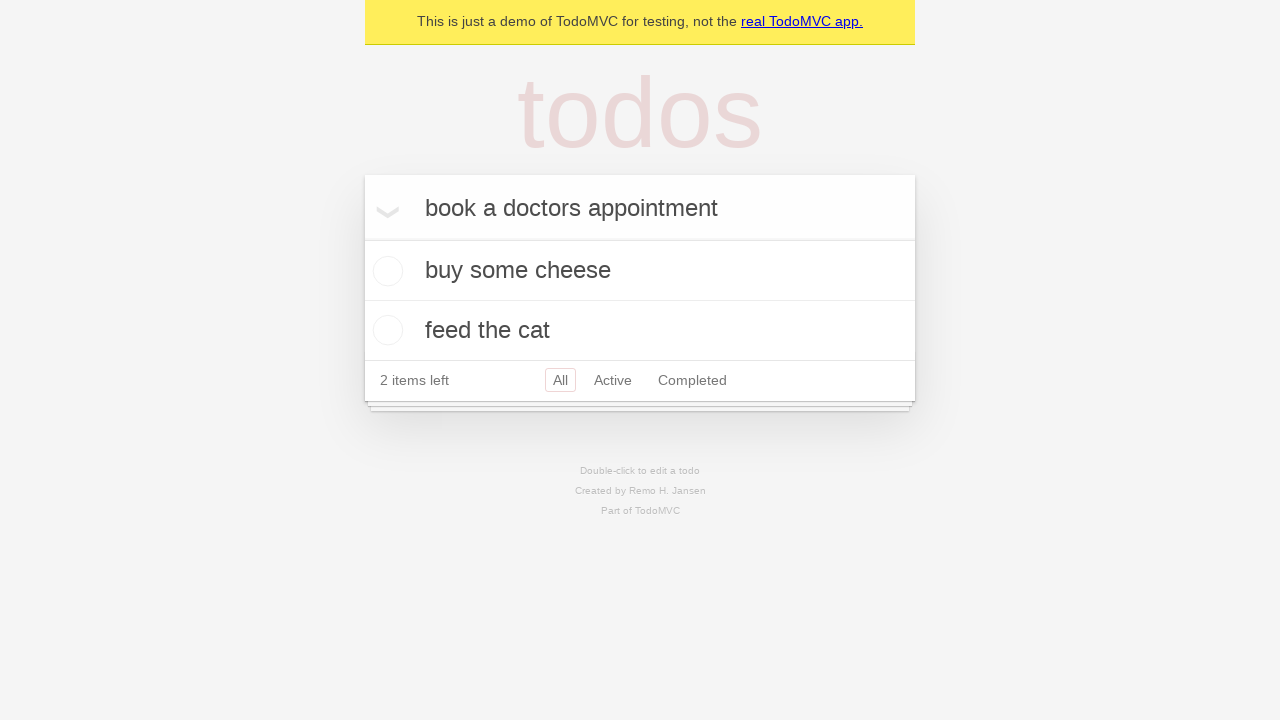

Pressed Enter to add third todo item on internal:attr=[placeholder="What needs to be done?"i]
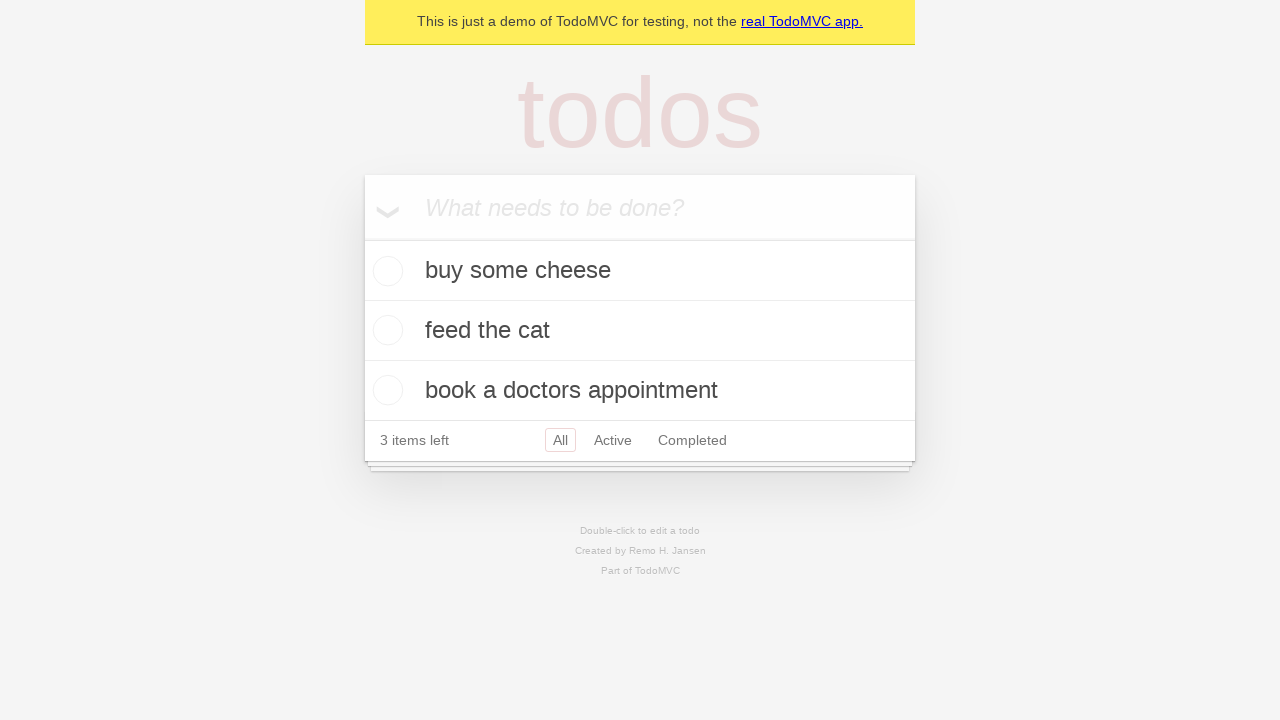

Double-clicked second todo item to enter edit mode at (640, 331) on internal:testid=[data-testid="todo-item"s] >> nth=1
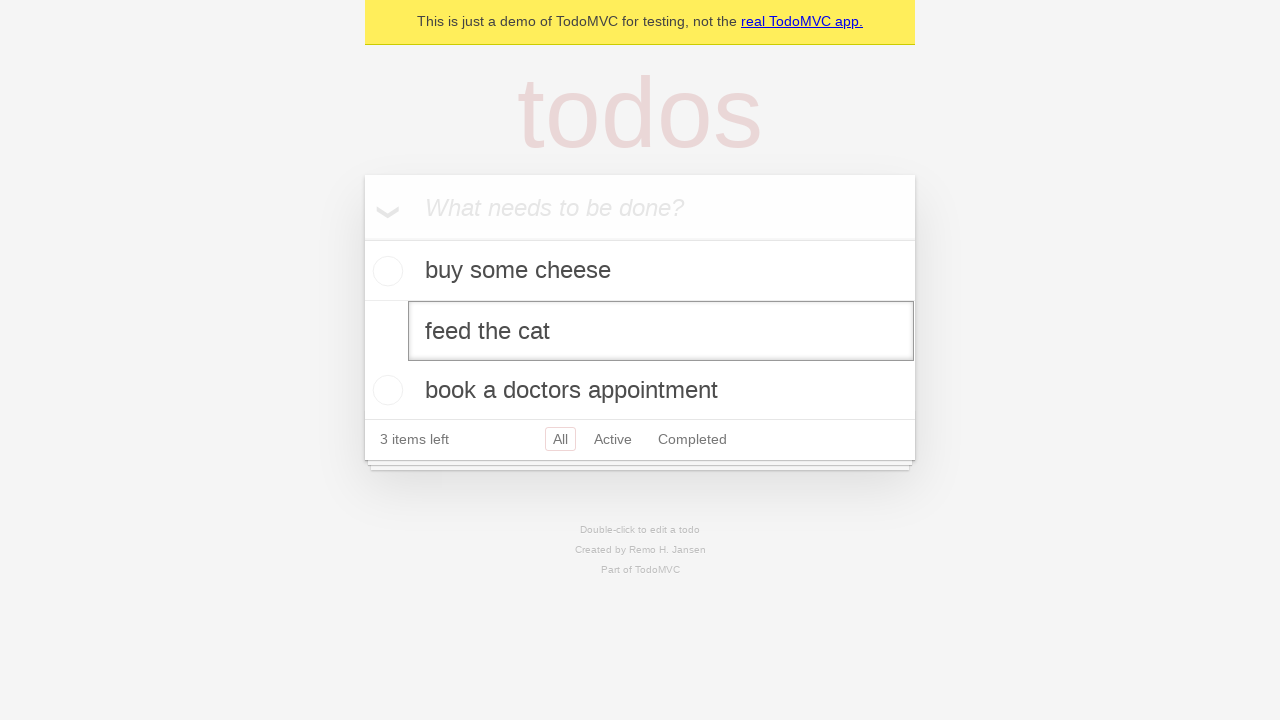

Cleared the text in the edit field on internal:testid=[data-testid="todo-item"s] >> nth=1 >> internal:role=textbox[nam
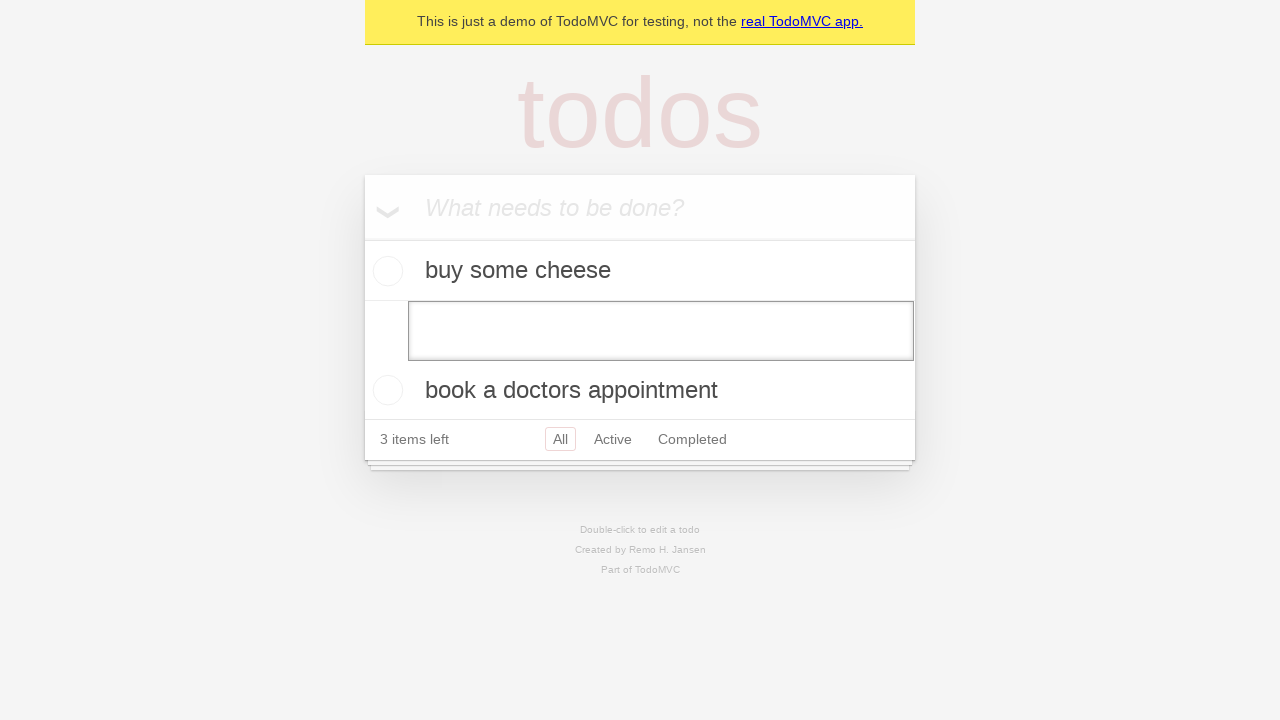

Pressed Enter to save empty text and remove the todo item on internal:testid=[data-testid="todo-item"s] >> nth=1 >> internal:role=textbox[nam
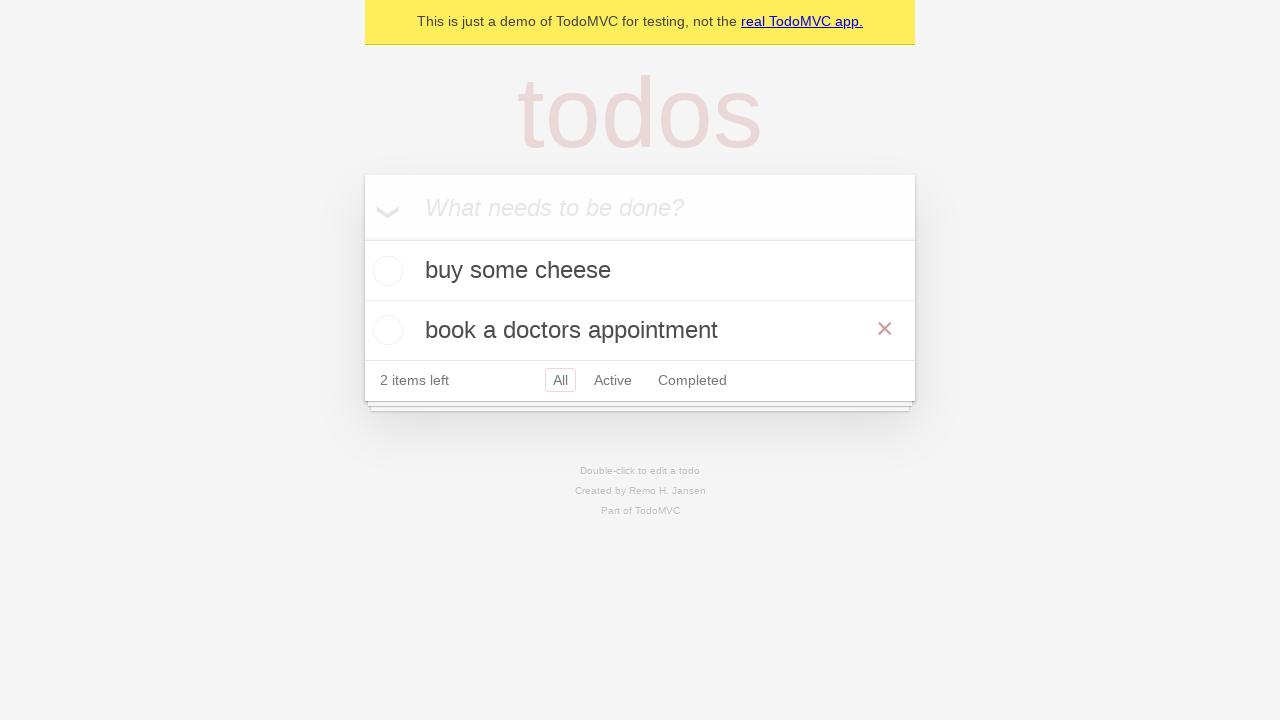

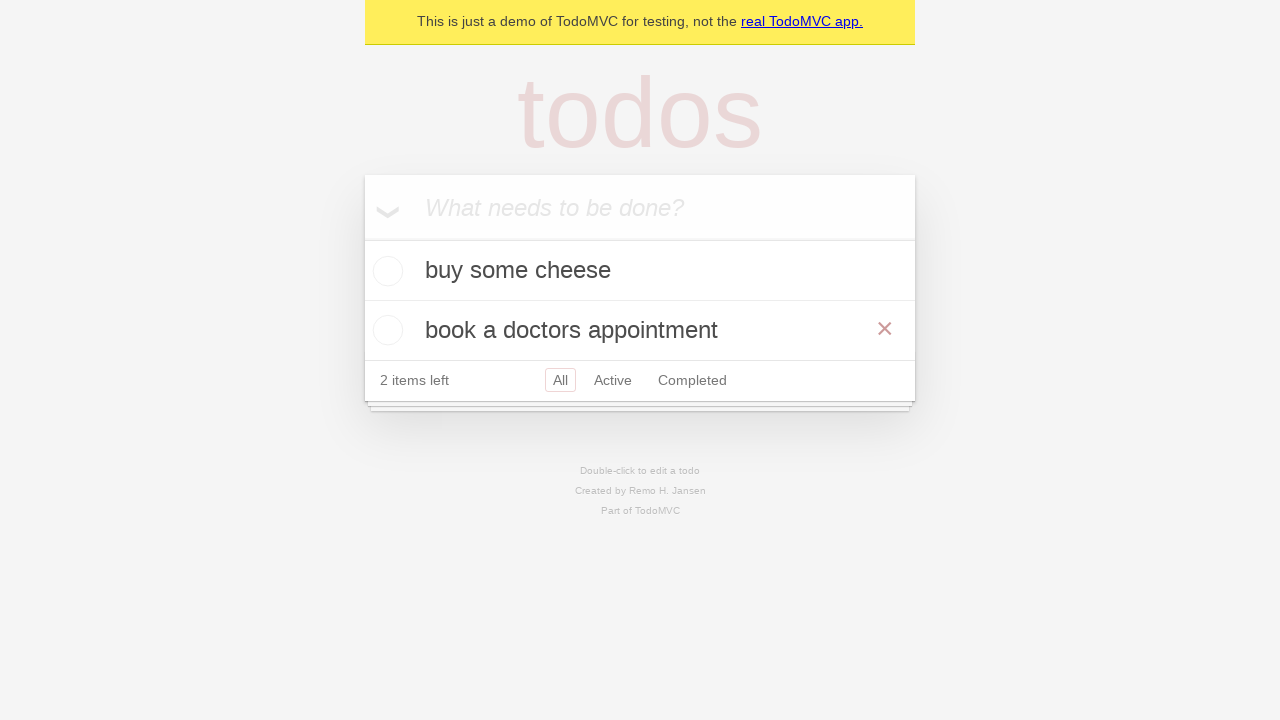